Tests HTML dropdown element interactions by selecting options using different methods: by index, by value, and by visible text on a practice page.

Starting URL: https://www.hyrtutorials.com/p/html-dropdown-elements-practice.html

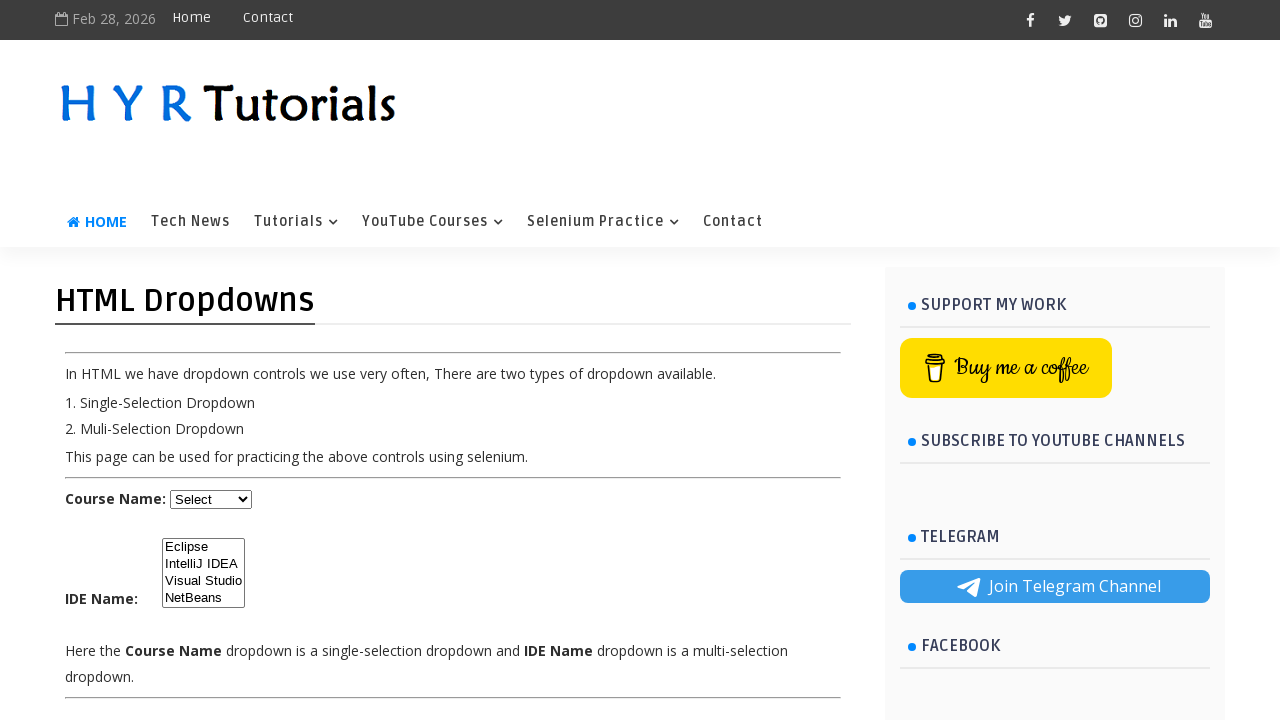

Waited for dropdown element with id 'course' to be available
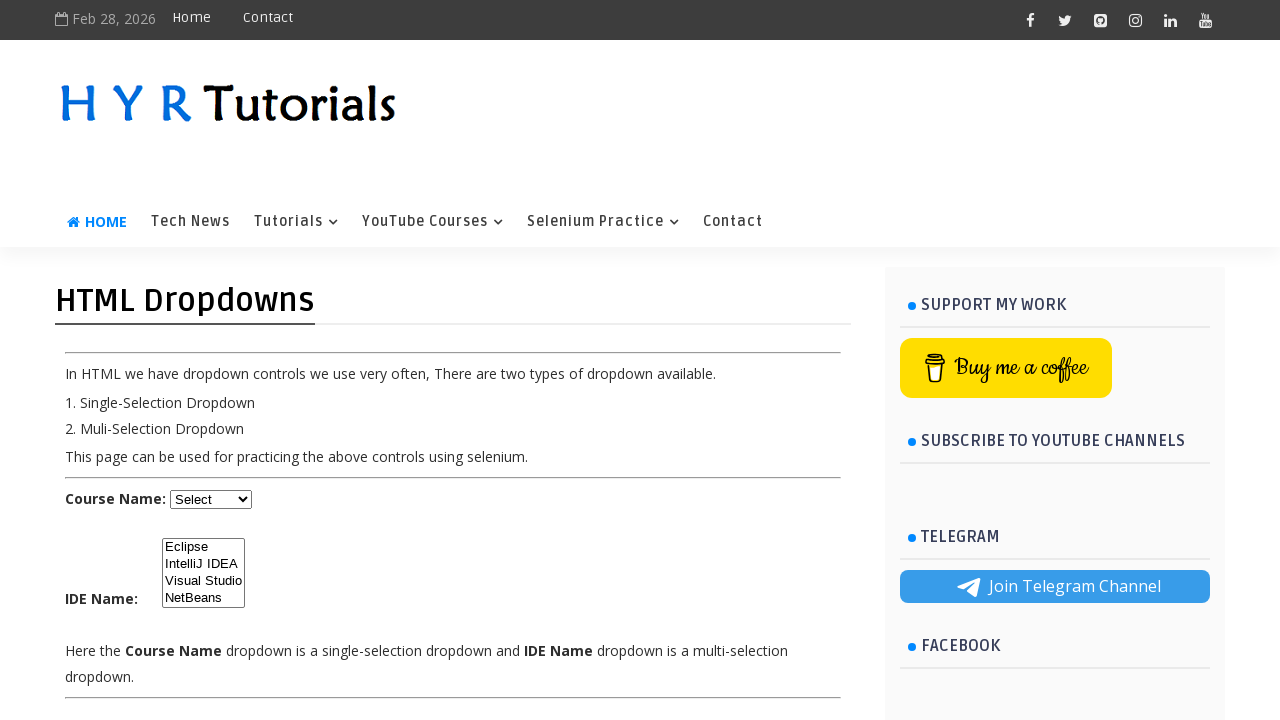

Selected dropdown option by index 3 on #course
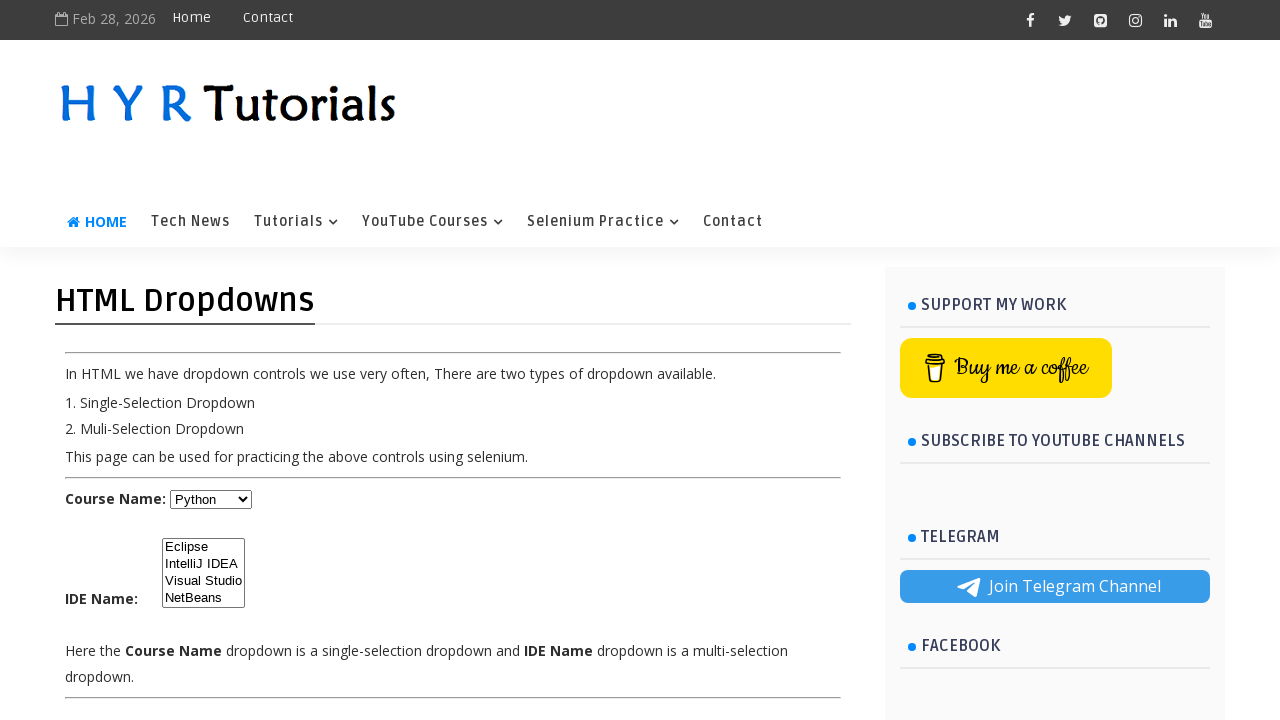

Waited 1 second for selection to register
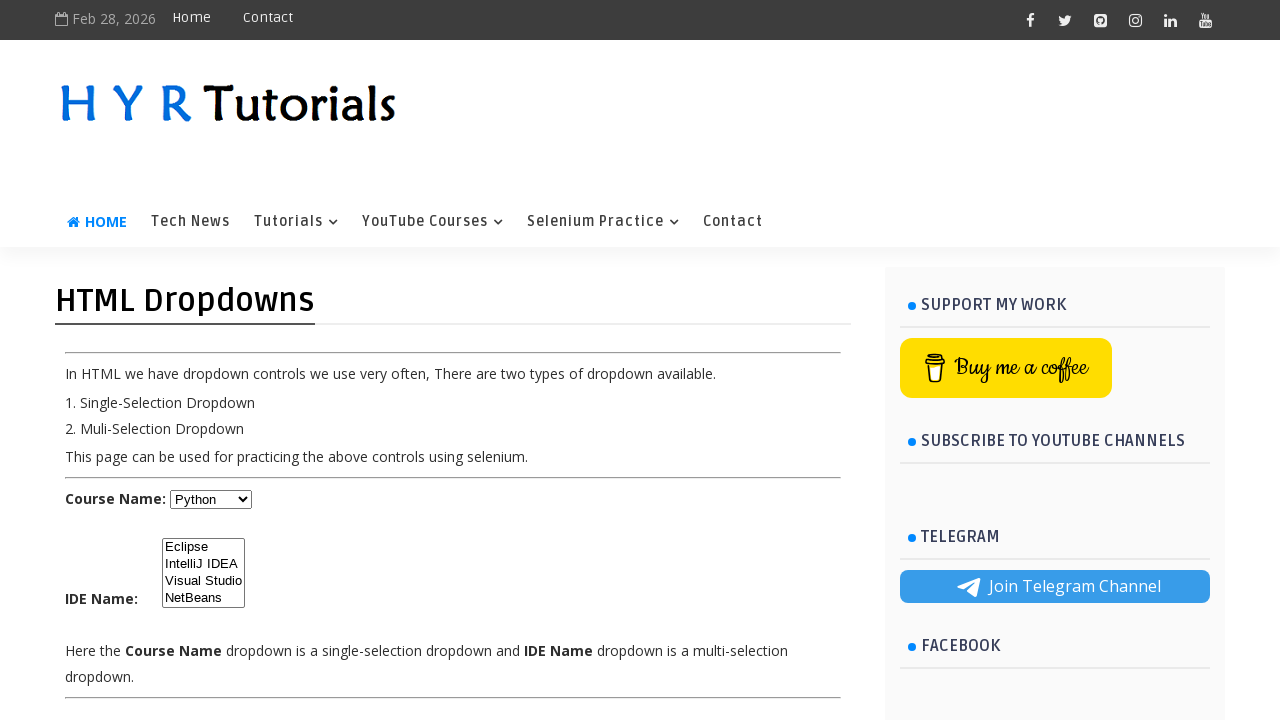

Selected dropdown option with value 'java' on #course
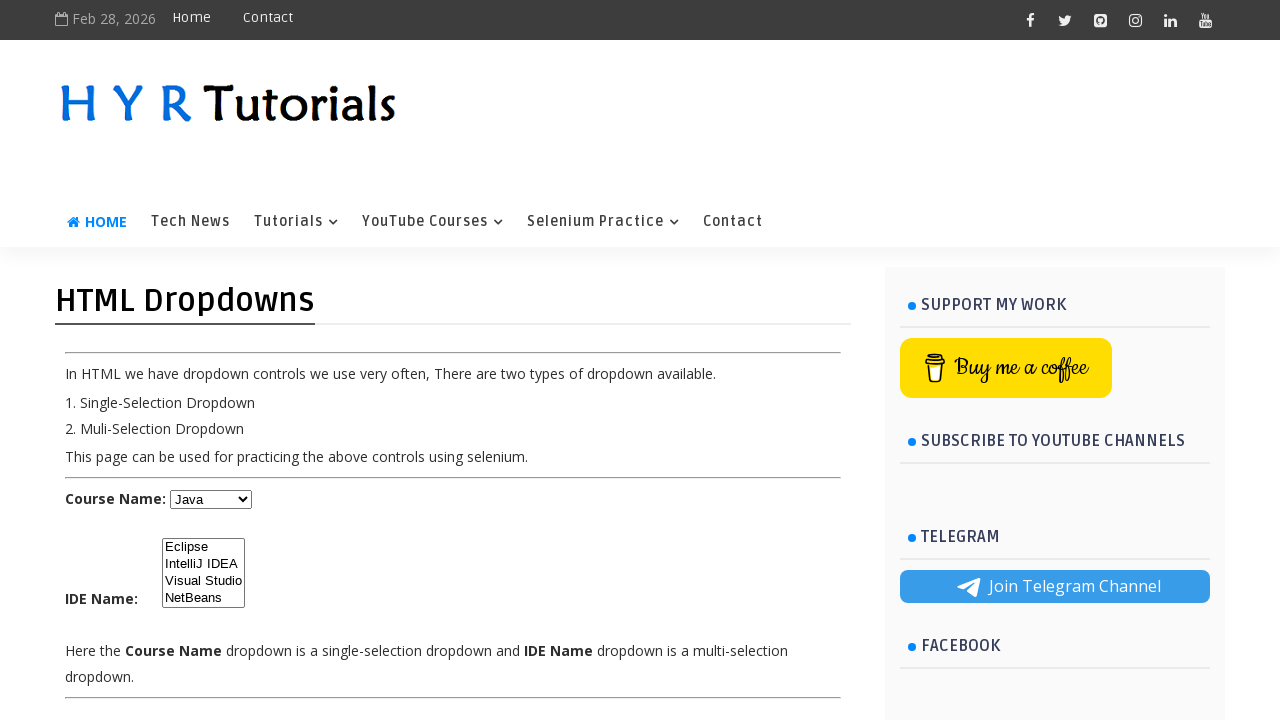

Waited 1 second for selection to register
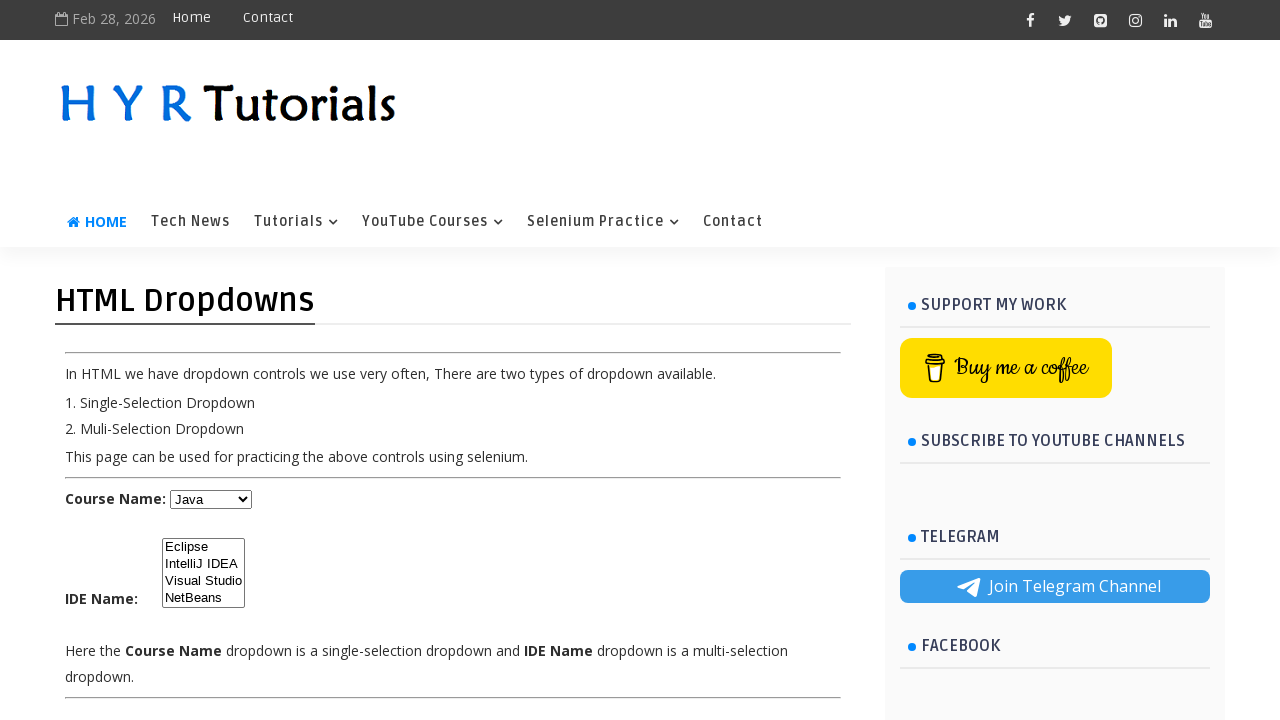

Selected dropdown option by visible text 'Dot Net' on #course
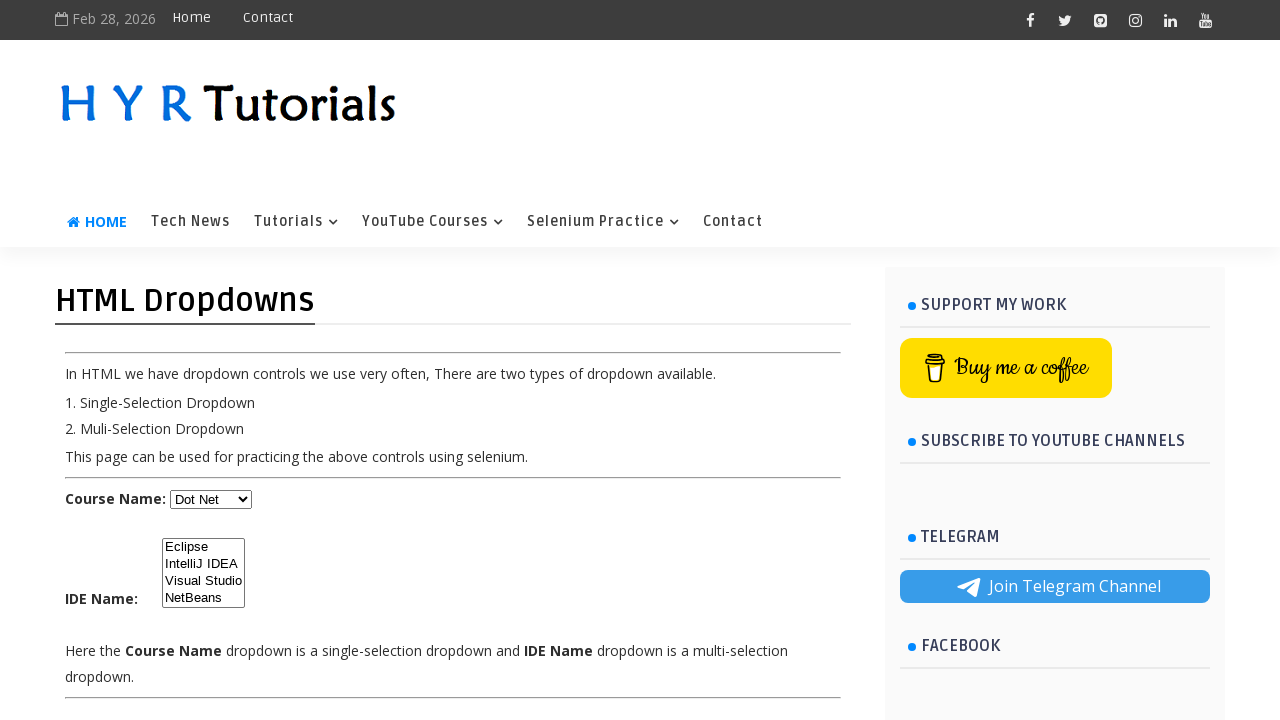

Verified final dropdown selection: 'net'
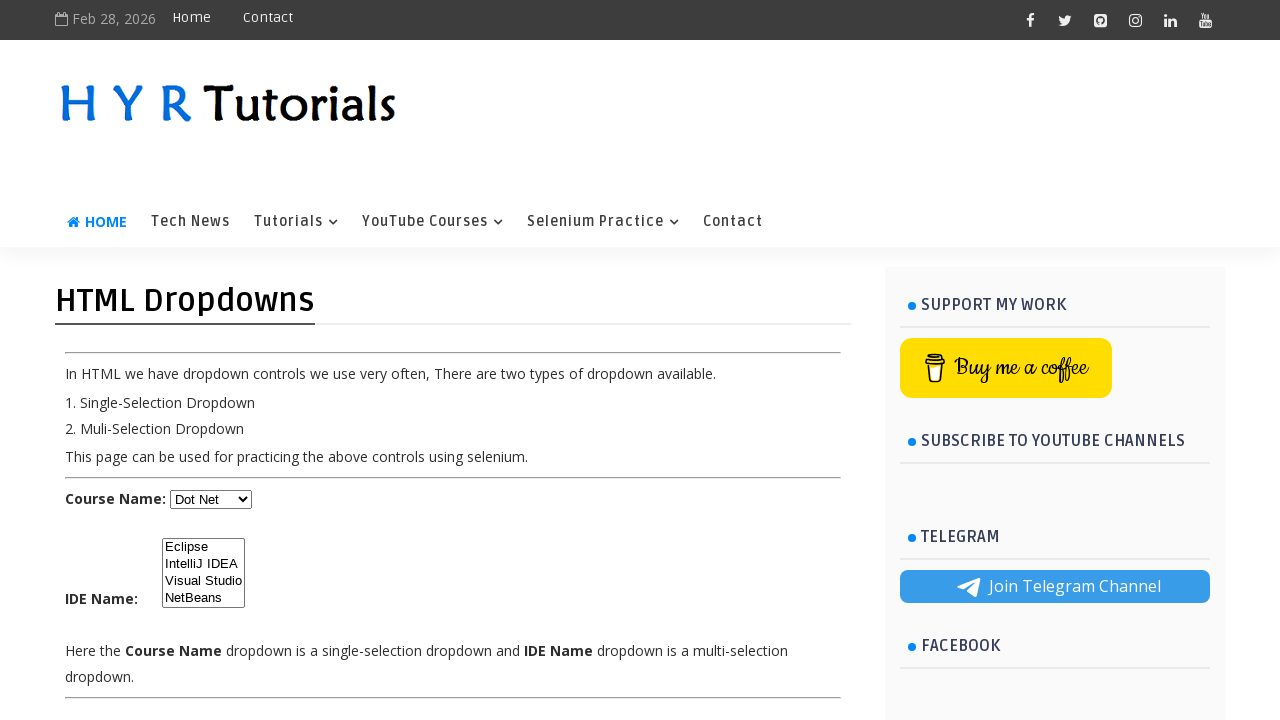

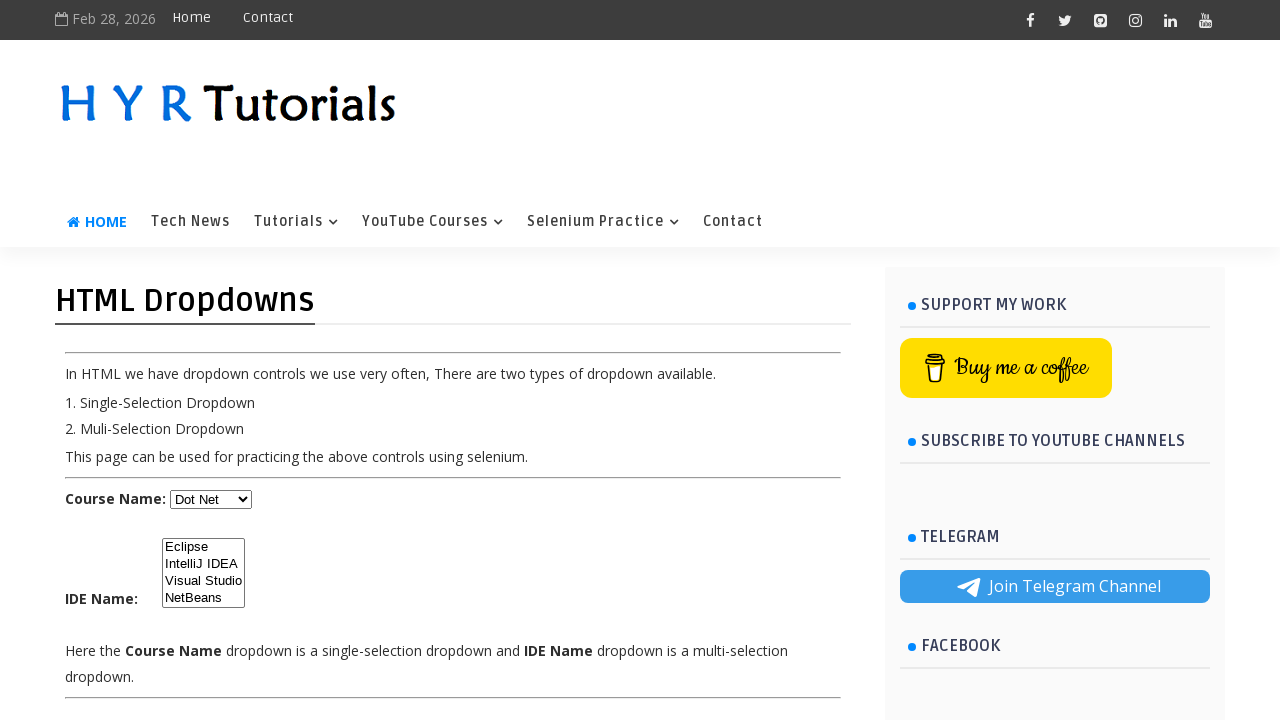